Tests that a todo item is removed when edited to an empty string

Starting URL: https://demo.playwright.dev/todomvc

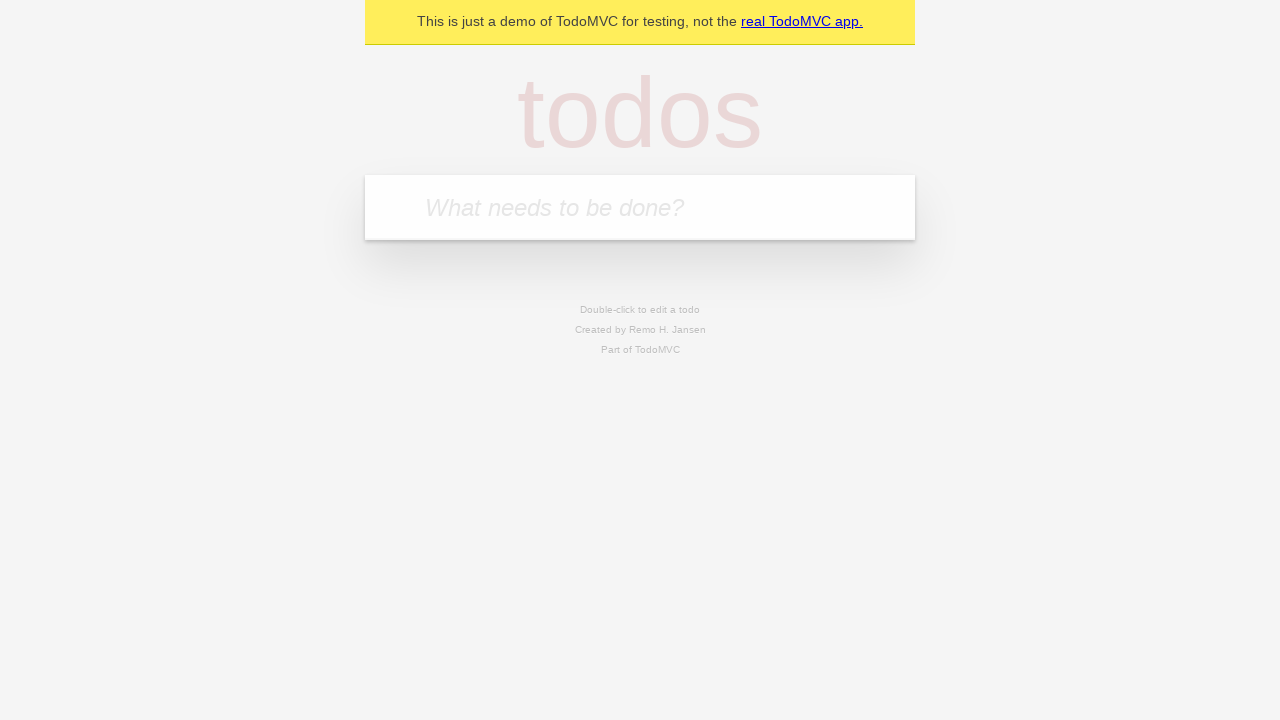

Filled todo input with 'buy some cheese' on internal:attr=[placeholder="What needs to be done?"i]
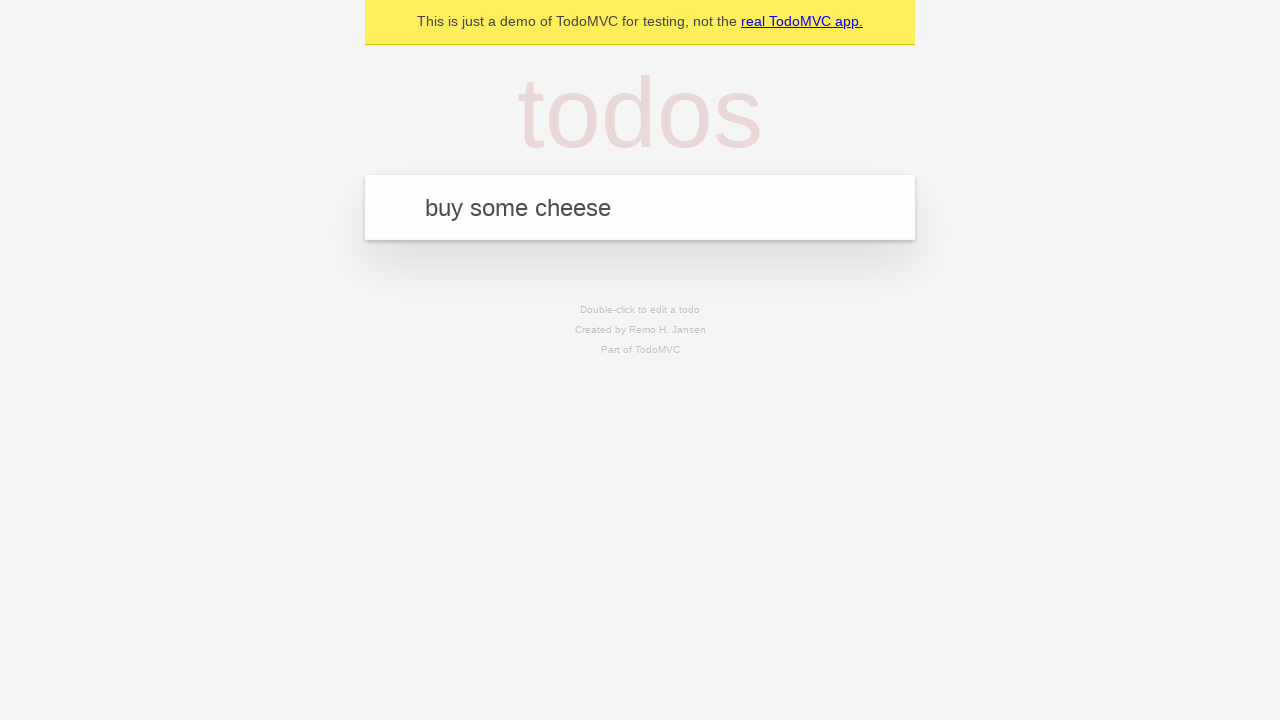

Pressed Enter to create todo 'buy some cheese' on internal:attr=[placeholder="What needs to be done?"i]
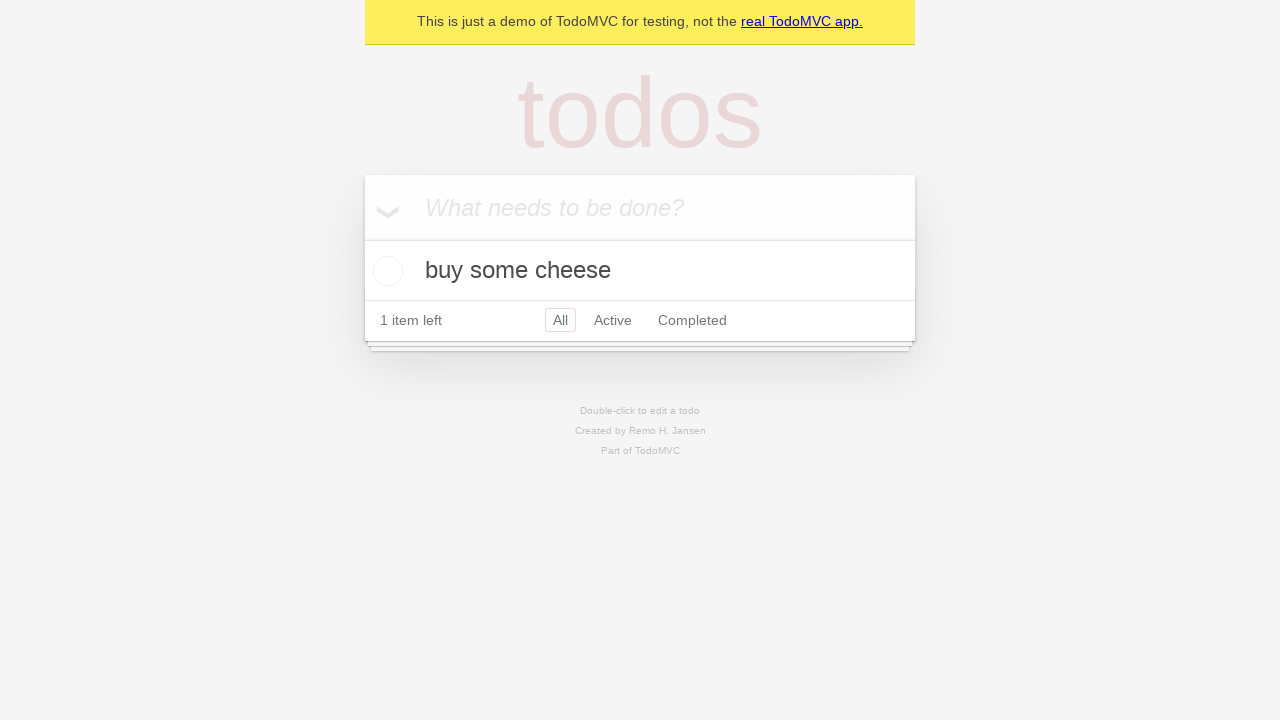

Filled todo input with 'feed the cat' on internal:attr=[placeholder="What needs to be done?"i]
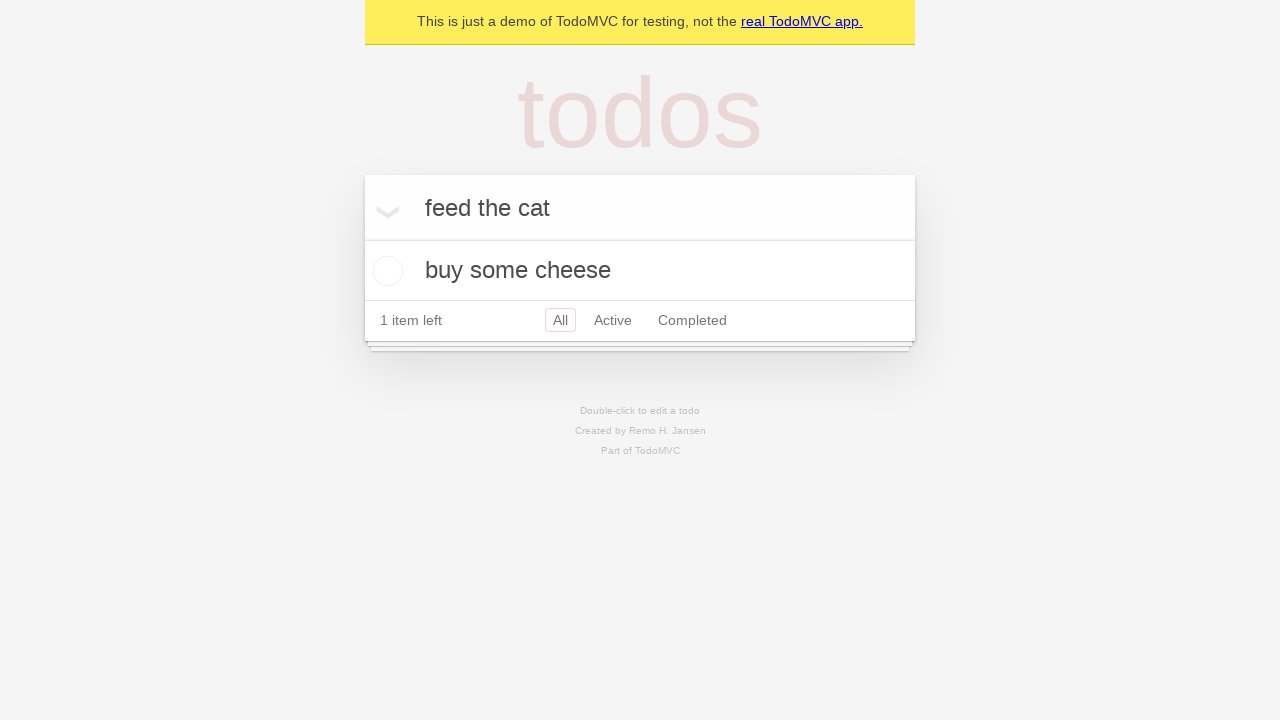

Pressed Enter to create todo 'feed the cat' on internal:attr=[placeholder="What needs to be done?"i]
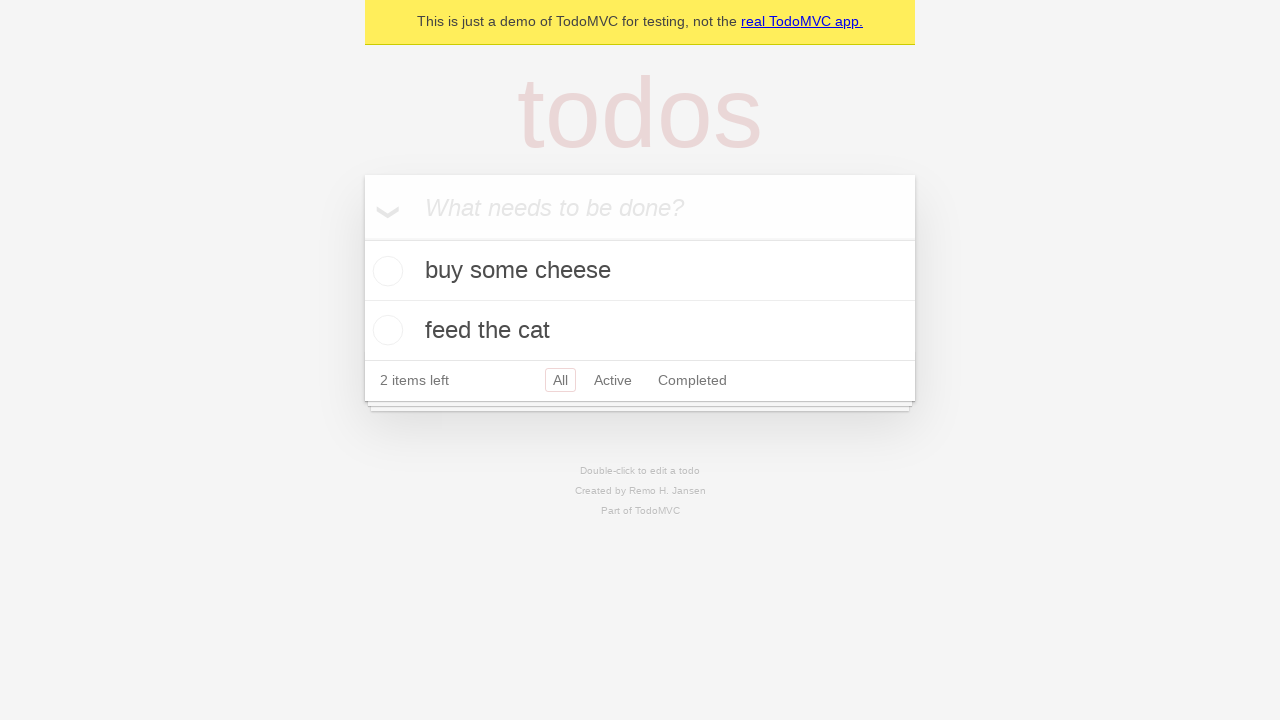

Filled todo input with 'book a doctors appointment' on internal:attr=[placeholder="What needs to be done?"i]
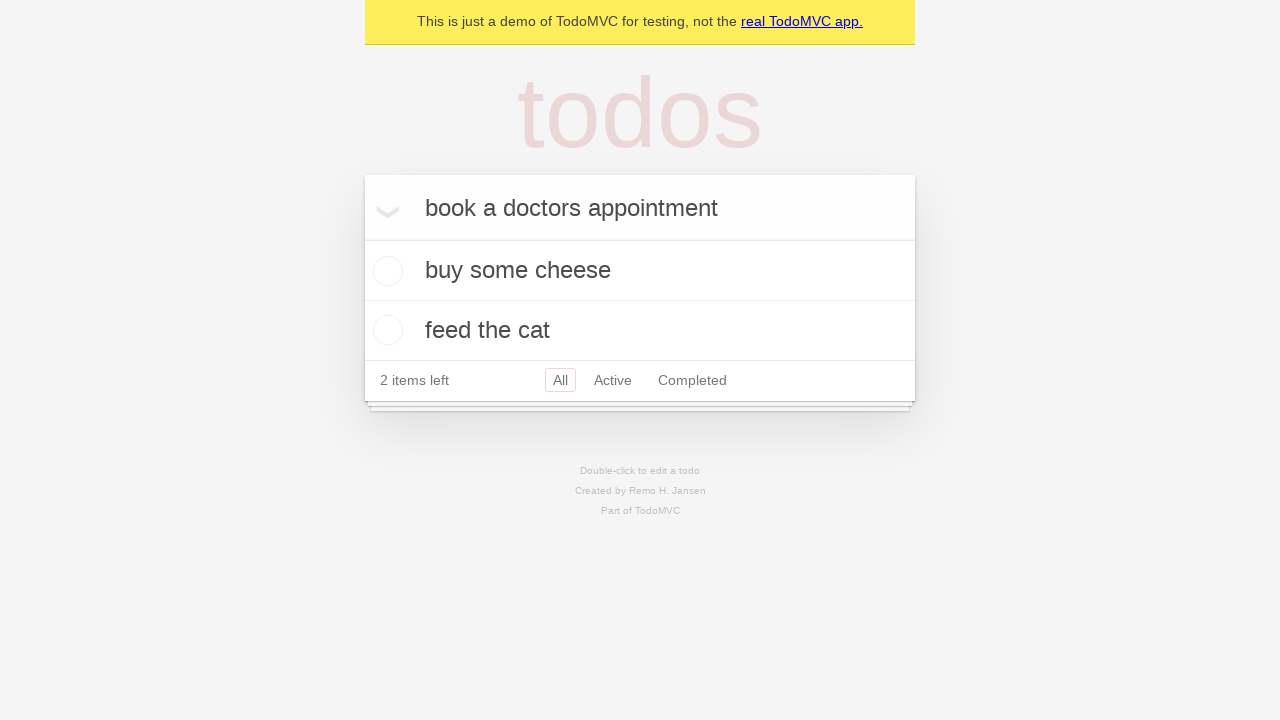

Pressed Enter to create todo 'book a doctors appointment' on internal:attr=[placeholder="What needs to be done?"i]
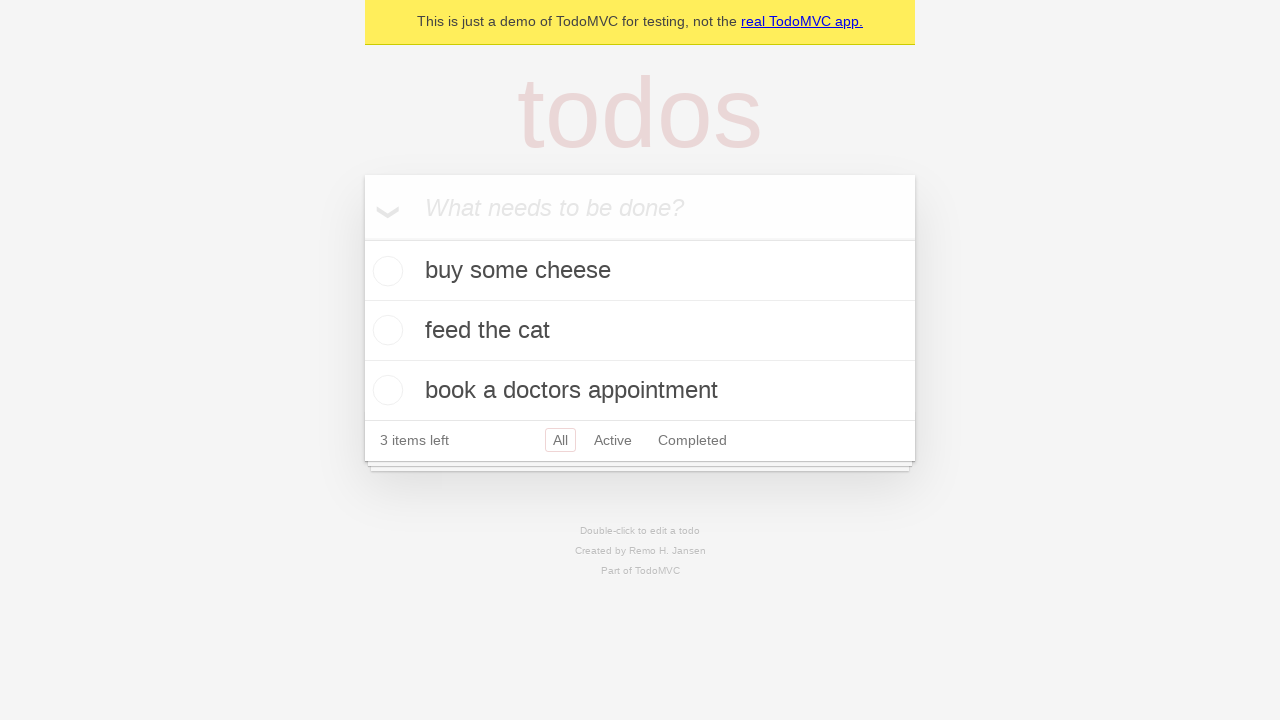

Double-clicked on second todo item to enter edit mode at (640, 331) on internal:testid=[data-testid="todo-item"s] >> nth=1
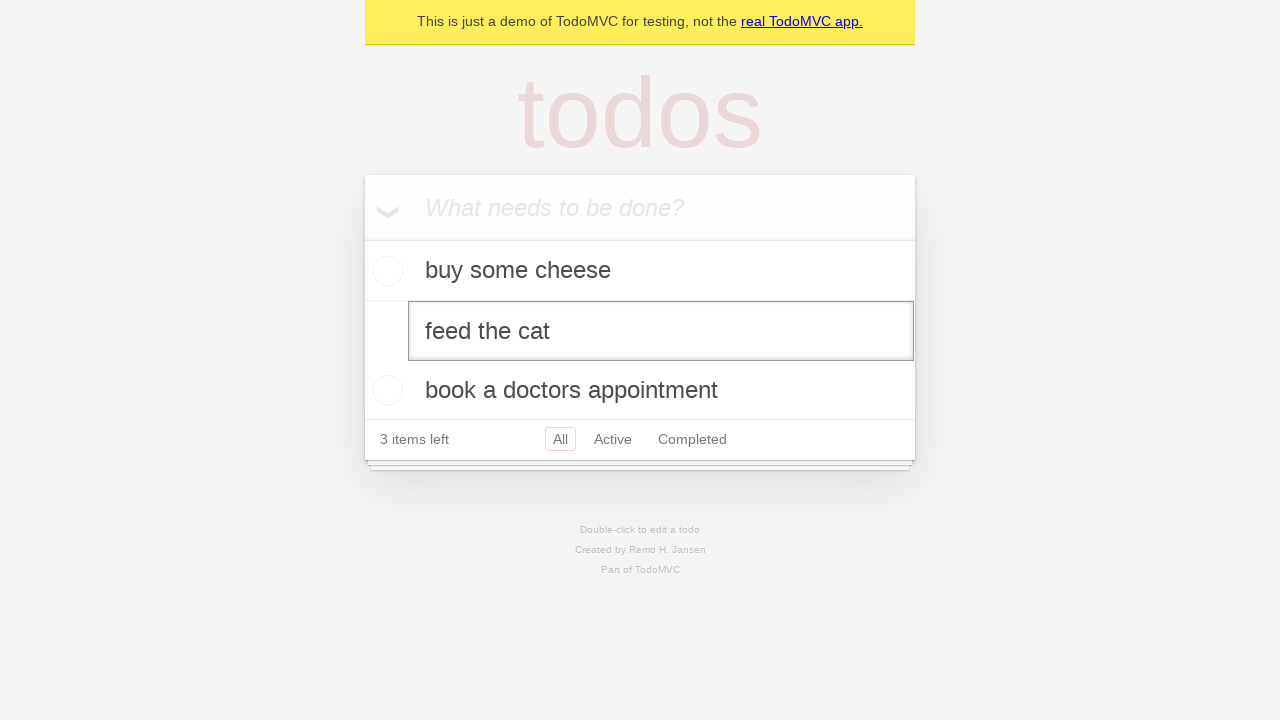

Cleared the todo text by filling with empty string on internal:testid=[data-testid="todo-item"s] >> nth=1 >> internal:role=textbox[nam
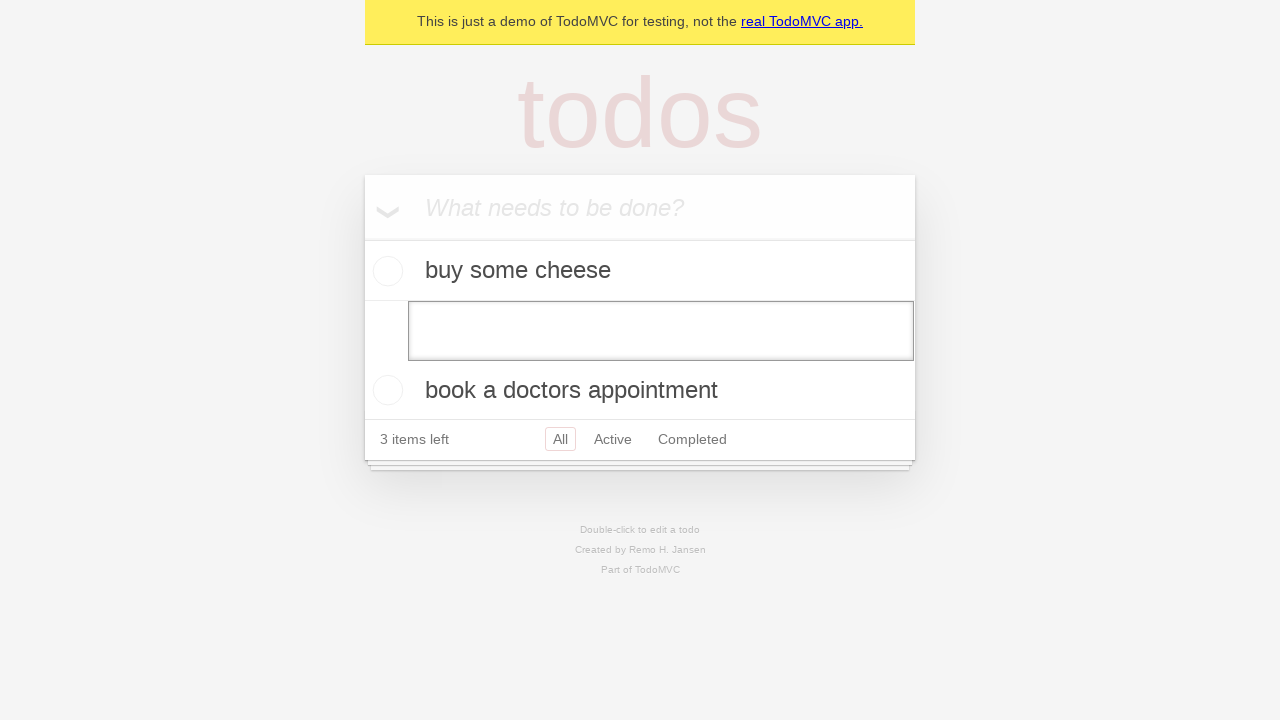

Pressed Enter to confirm empty edit, removing the todo item on internal:testid=[data-testid="todo-item"s] >> nth=1 >> internal:role=textbox[nam
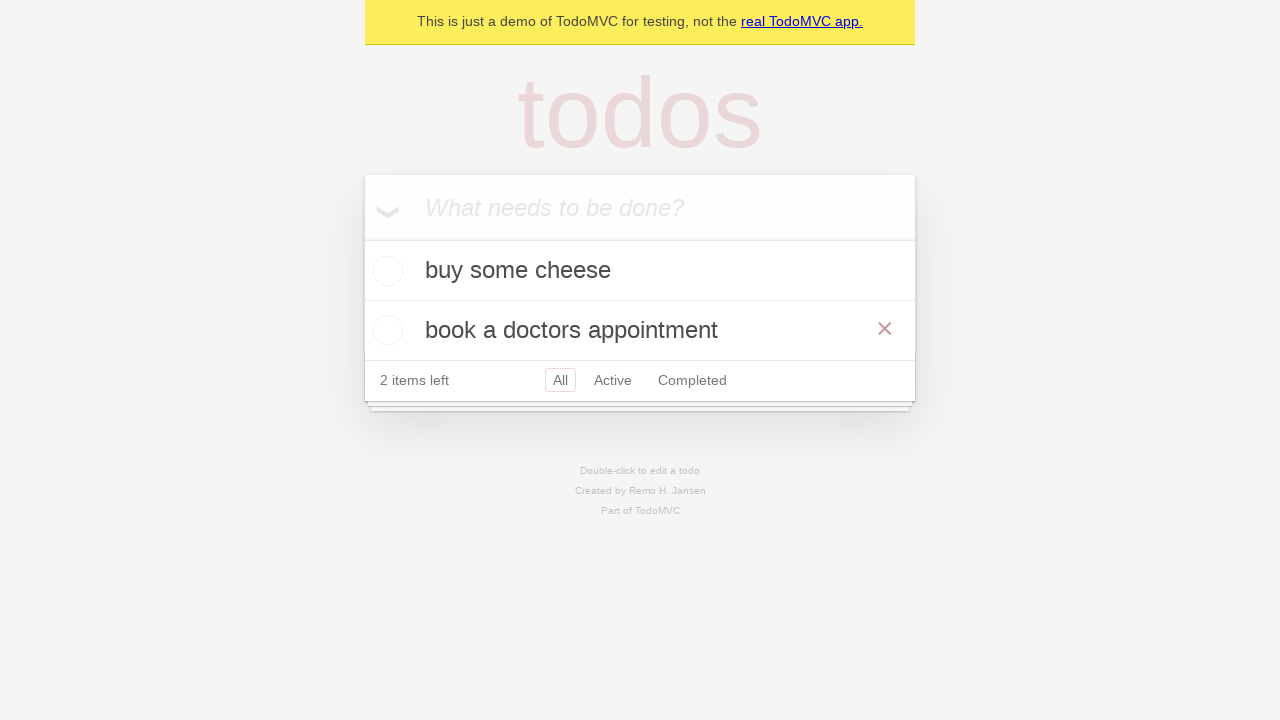

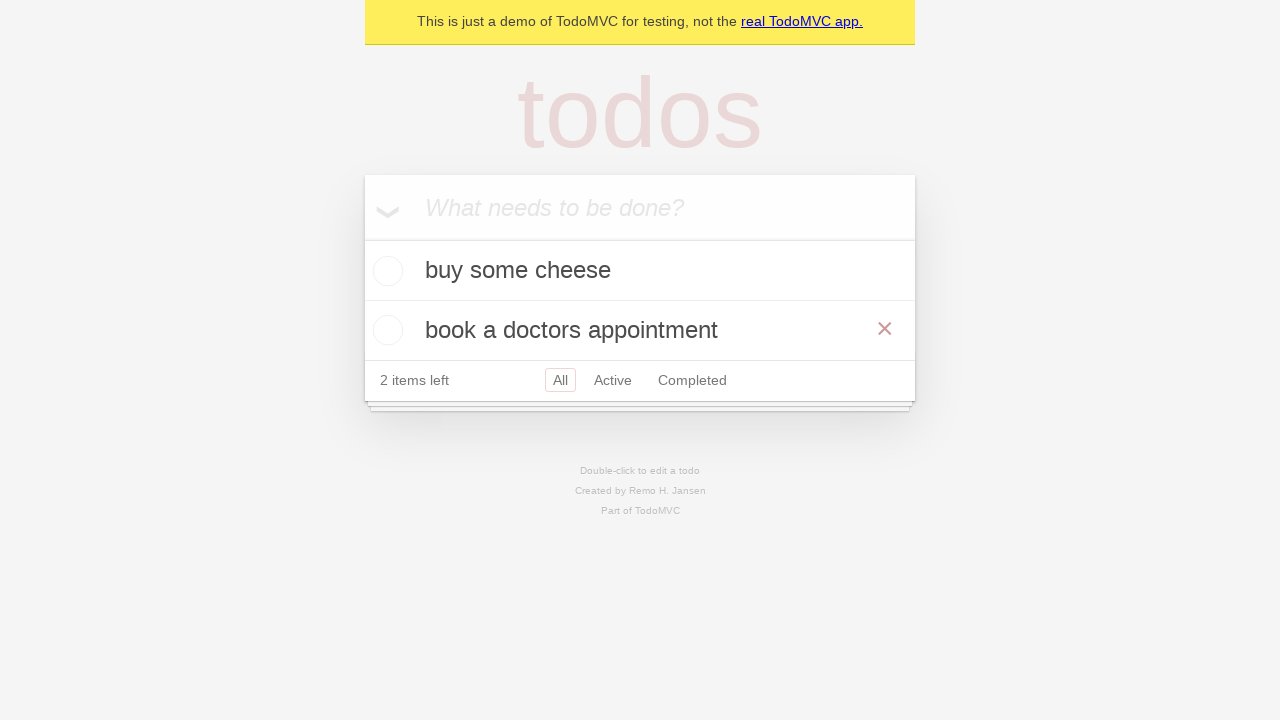